Navigates to The Internet Herokuapp and clicks on the "Add/Remove Elements" link

Starting URL: https://the-internet.herokuapp.com/

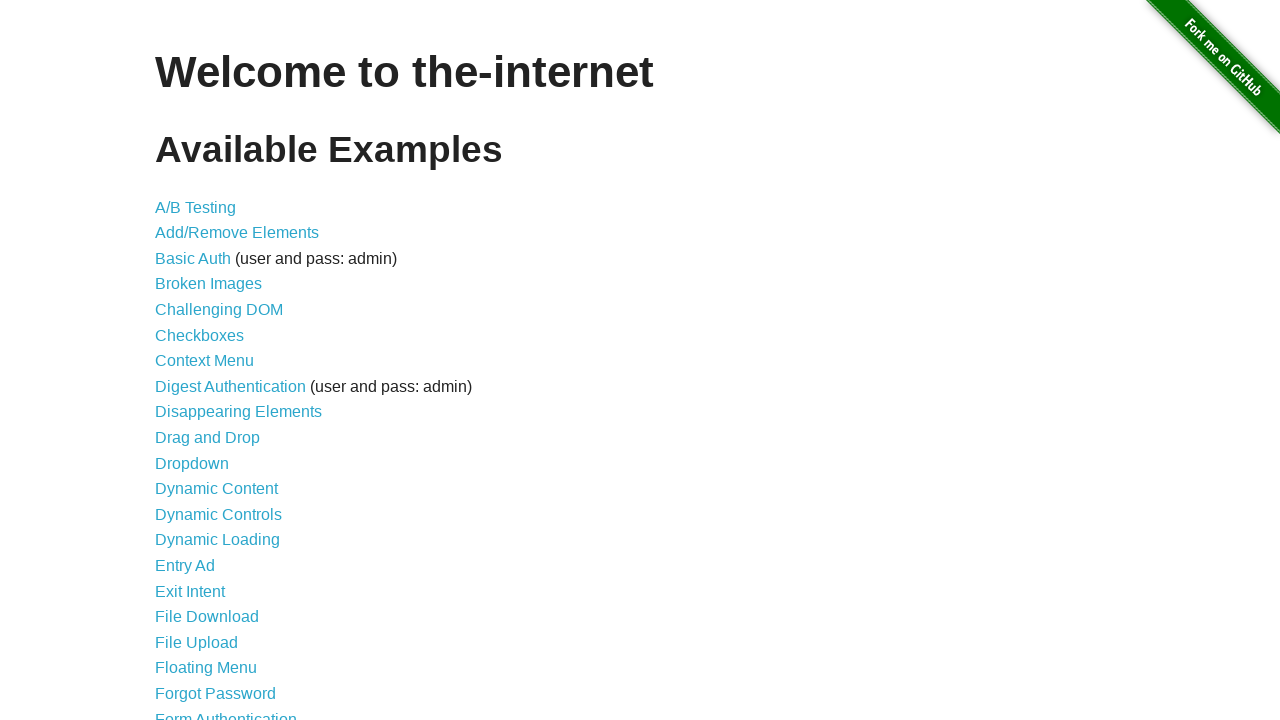

Clicked on 'Add/Remove Elements' link at (237, 233) on text=Add/Remove Elements
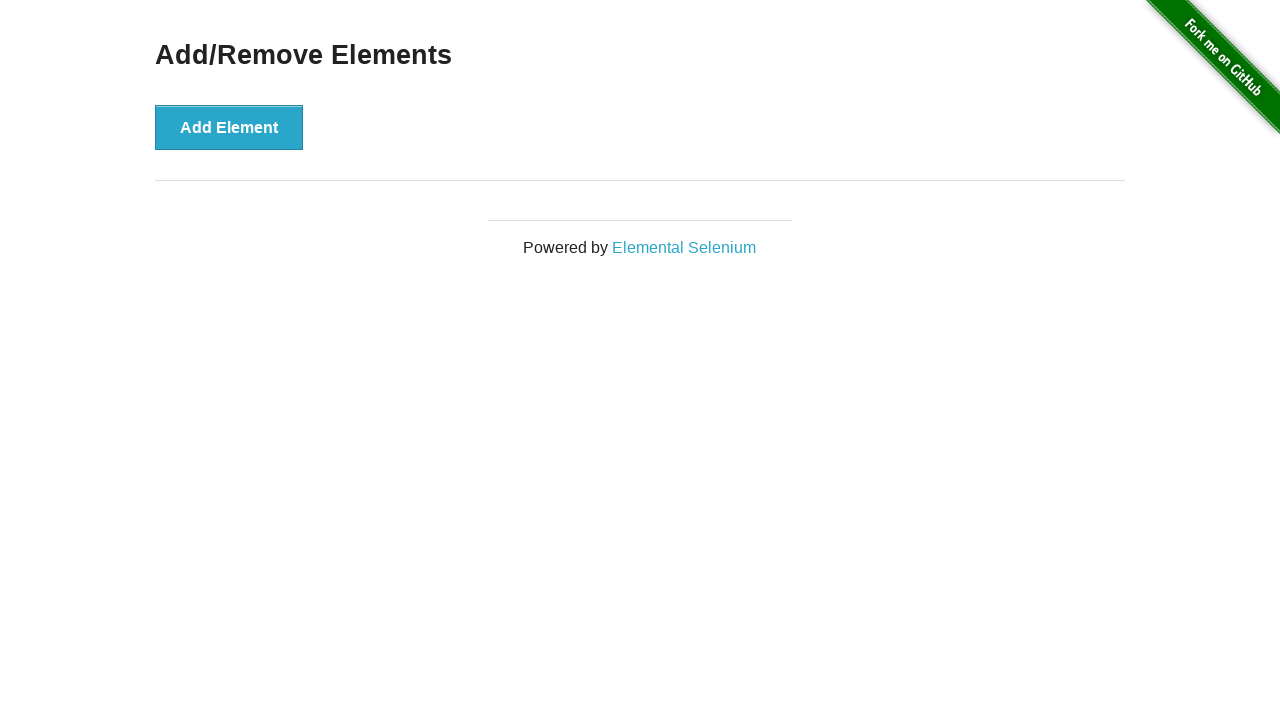

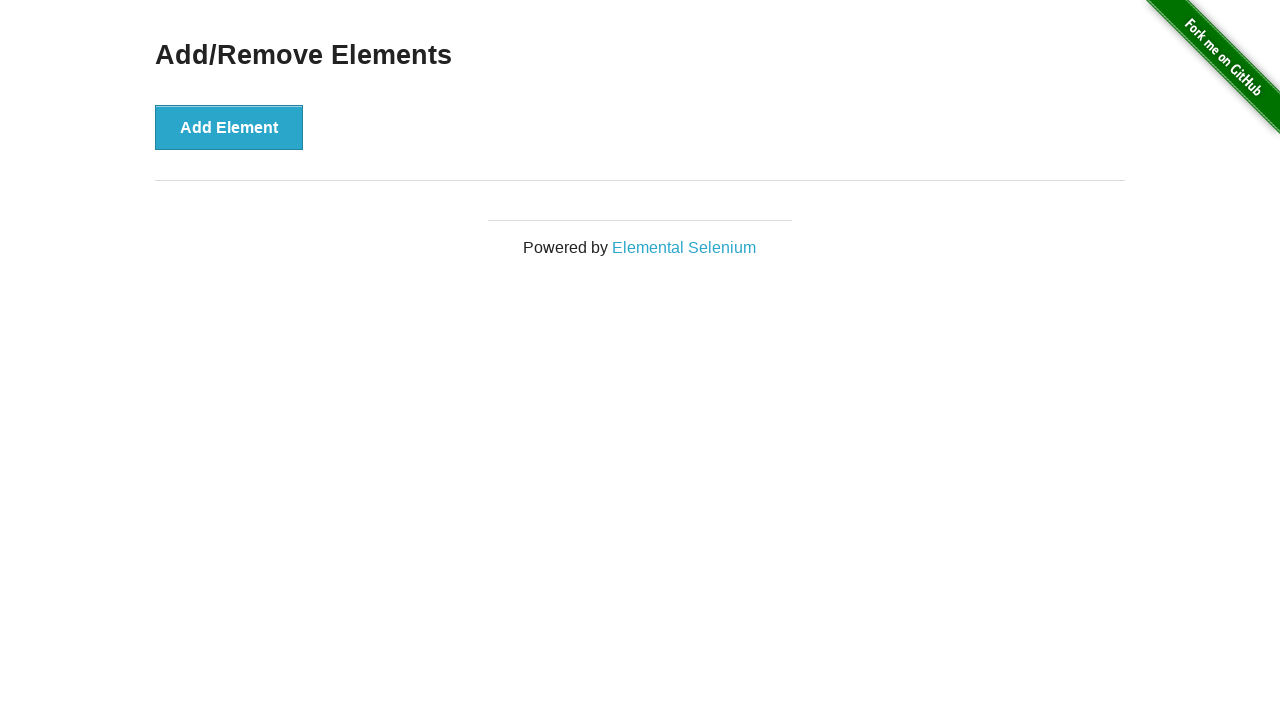